Navigates to the Demoblaze demo e-commerce site homepage and waits for the page to load.

Starting URL: https://www.demoblaze.com/index.html

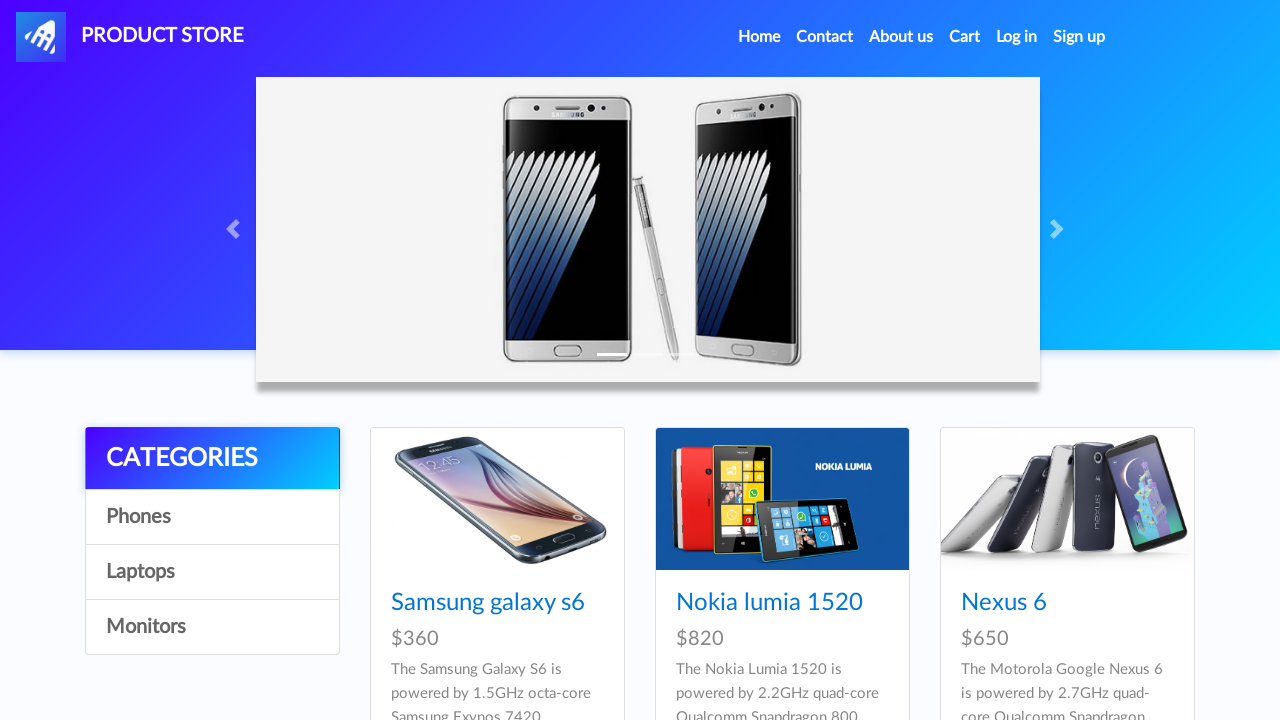

Navigated to Demoblaze homepage
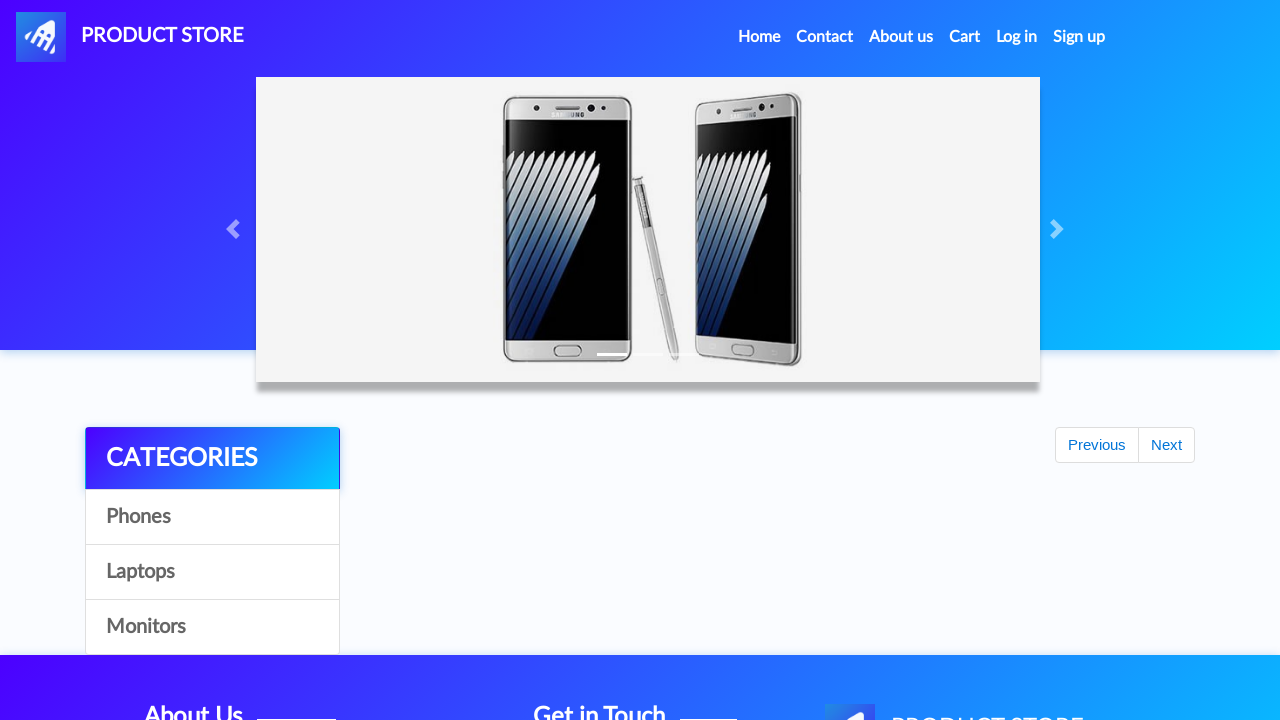

Page reached network idle state
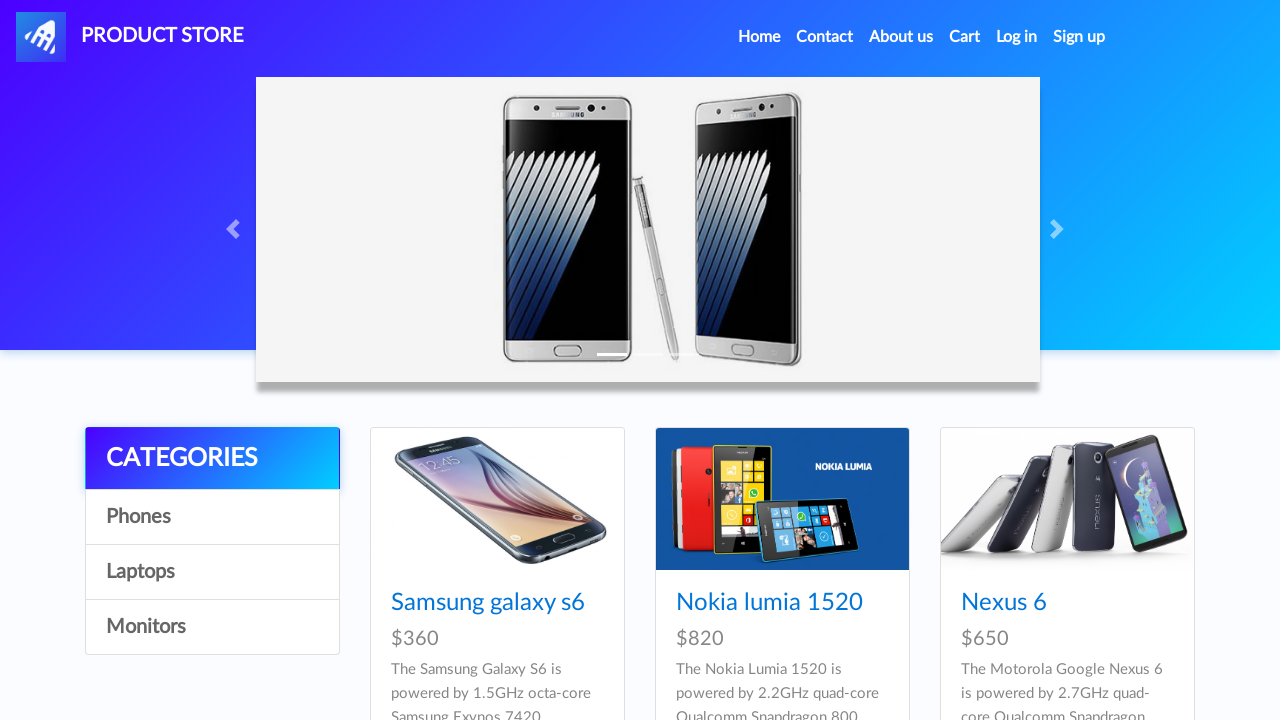

Product cards loaded on homepage
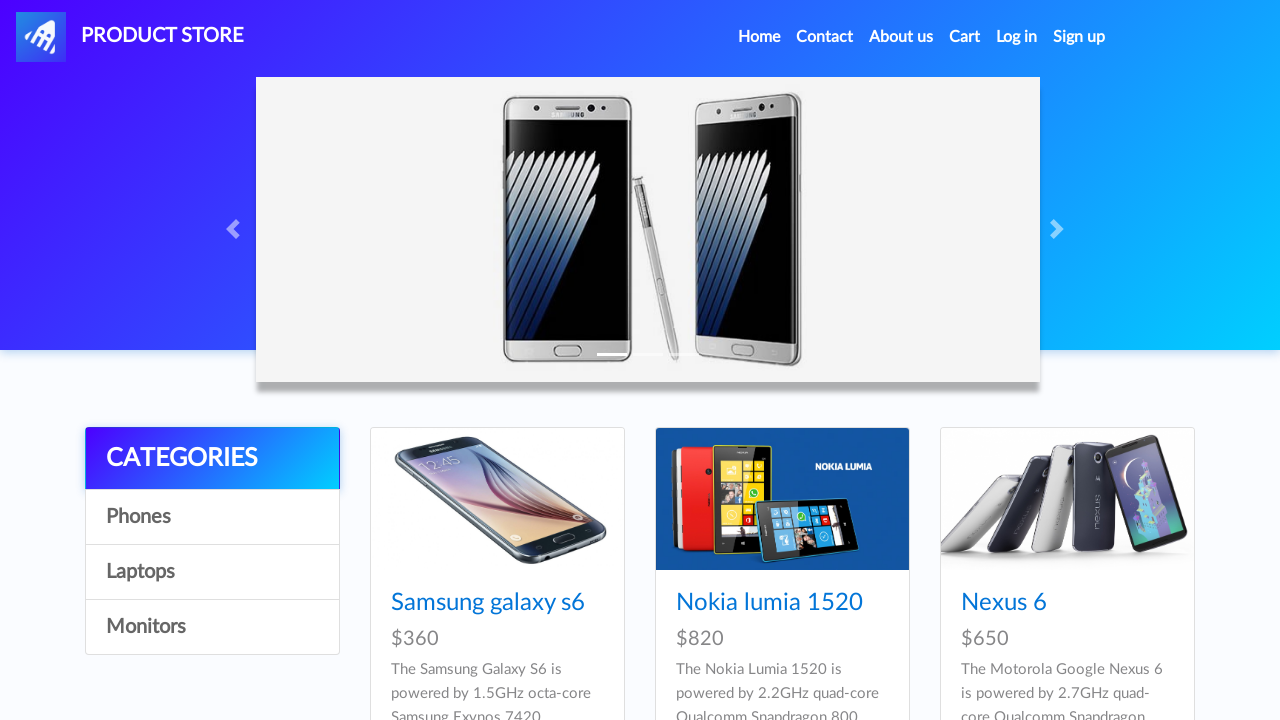

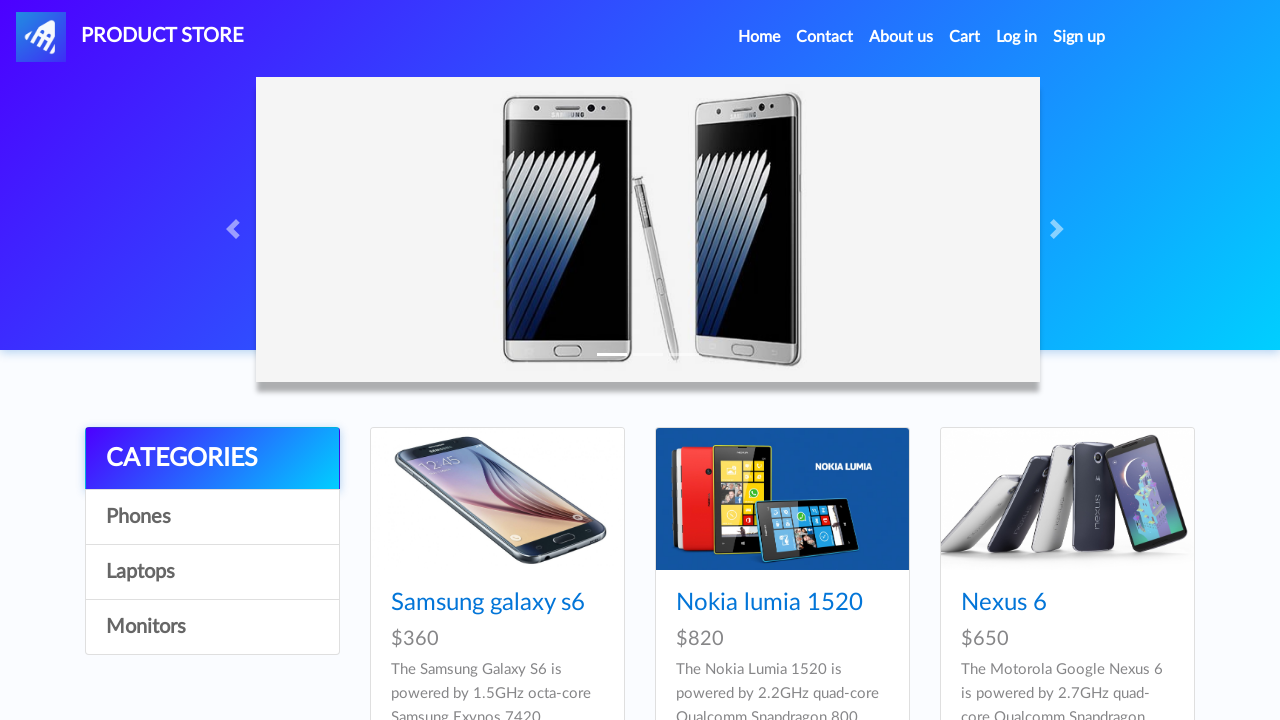